Tests checkbox functionality by clicking a checkbox to select it, verifying it's selected, then clicking again to deselect it and verifying it's deselected

Starting URL: https://rahulshettyacademy.com/AutomationPractice/

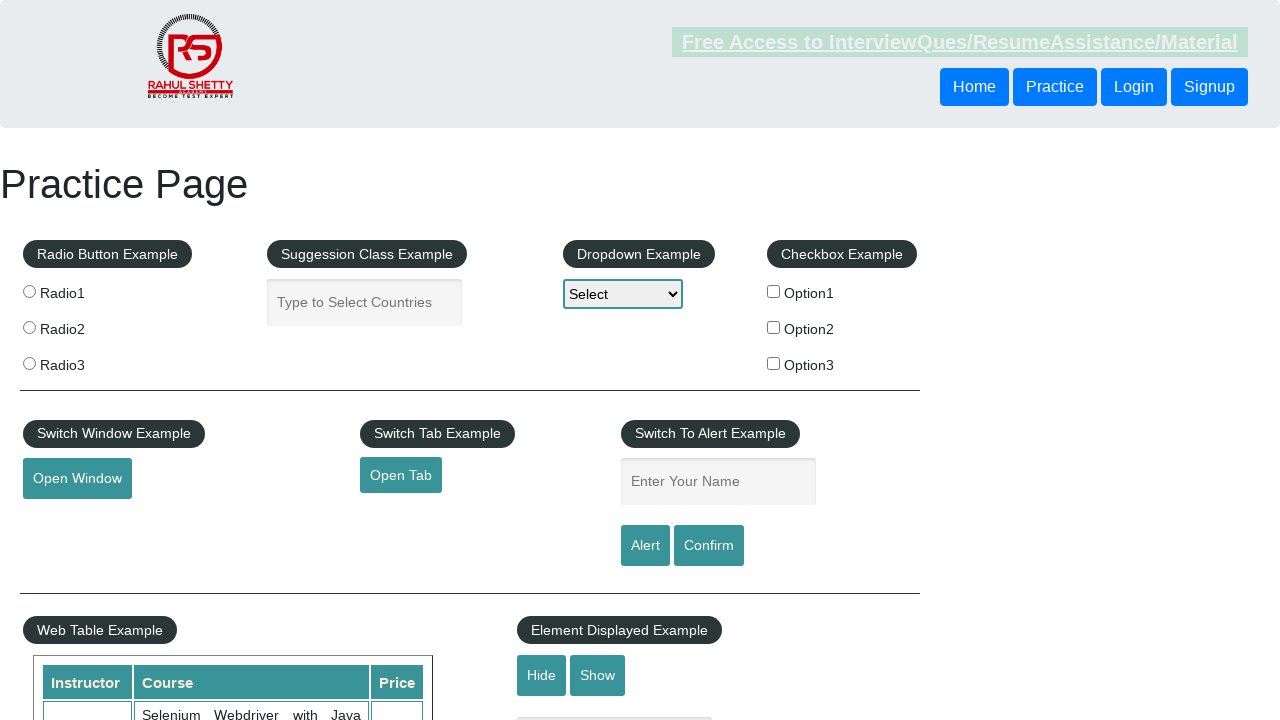

Clicked checkbox option 1 to select it at (774, 291) on #checkBoxOption1
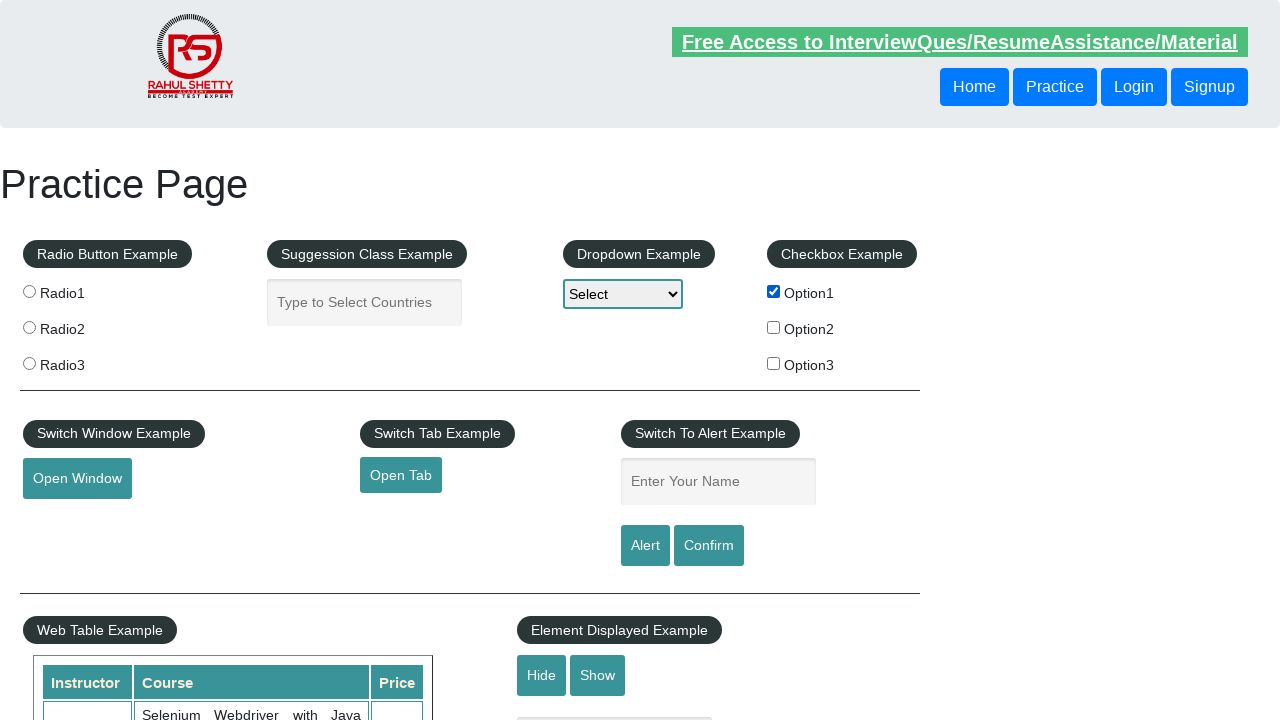

Verified checkbox option 1 is selected
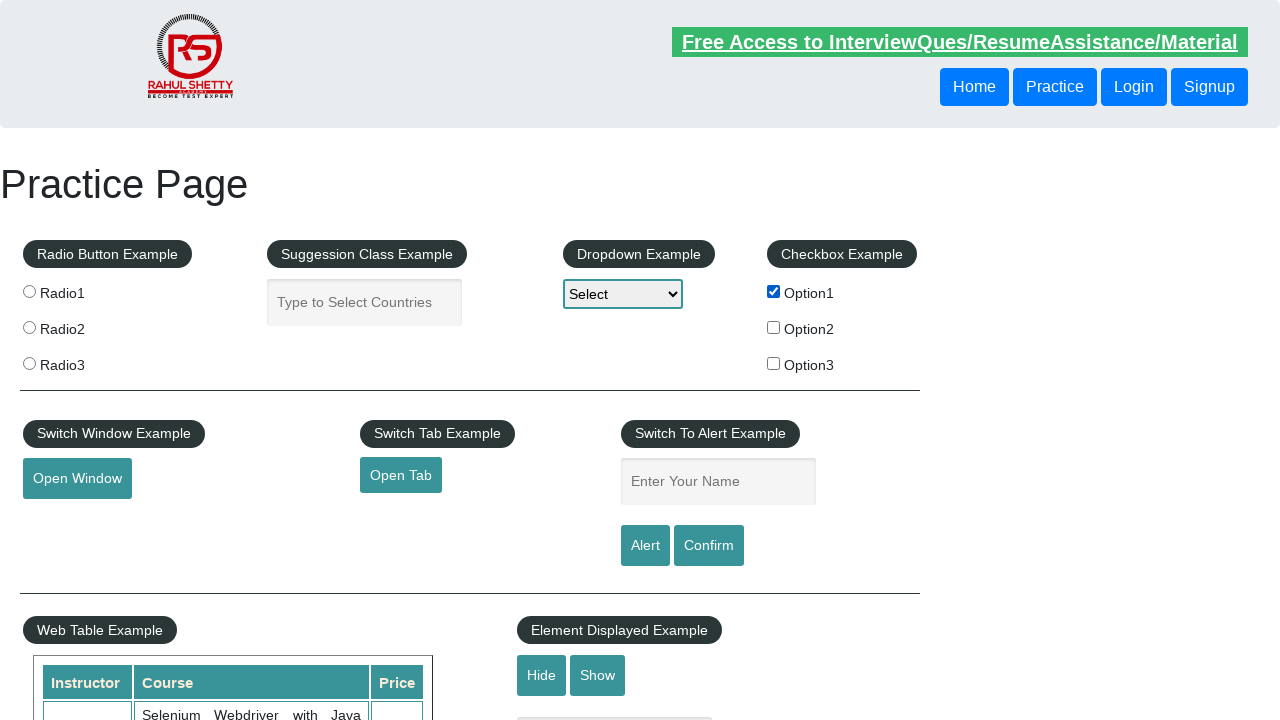

Clicked checkbox option 1 again to deselect it at (774, 291) on #checkBoxOption1
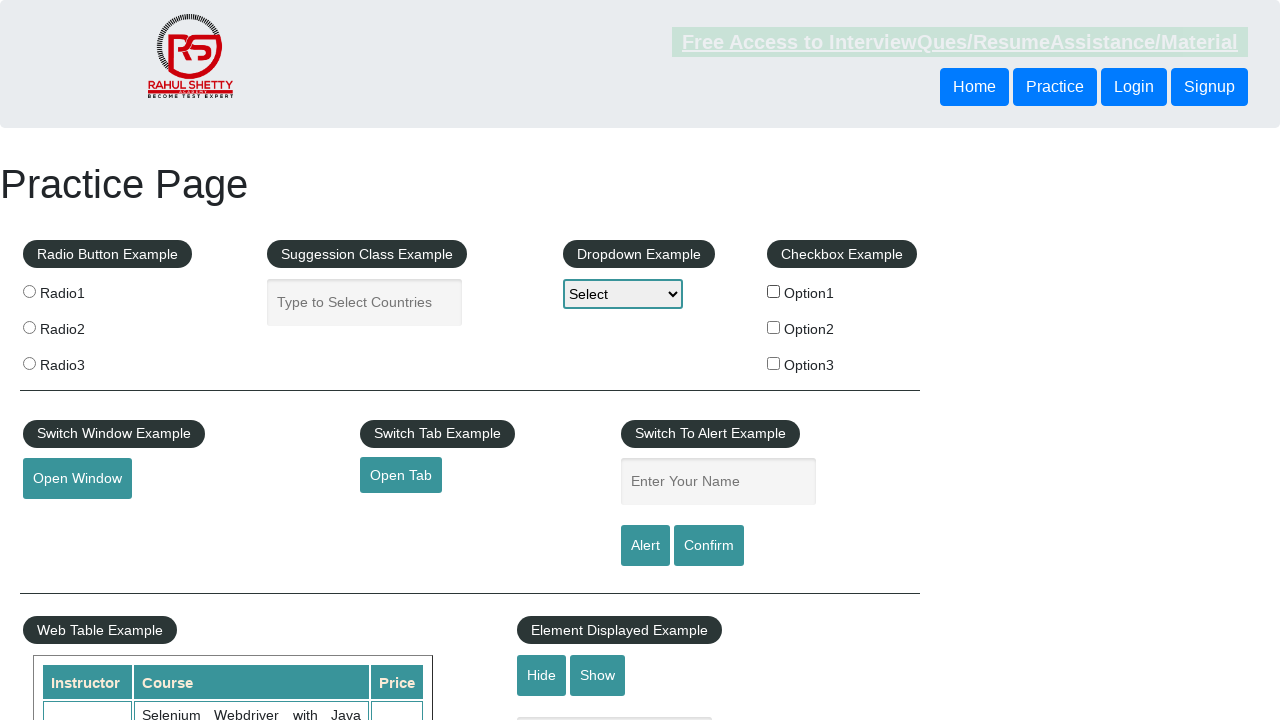

Verified checkbox option 1 is deselected
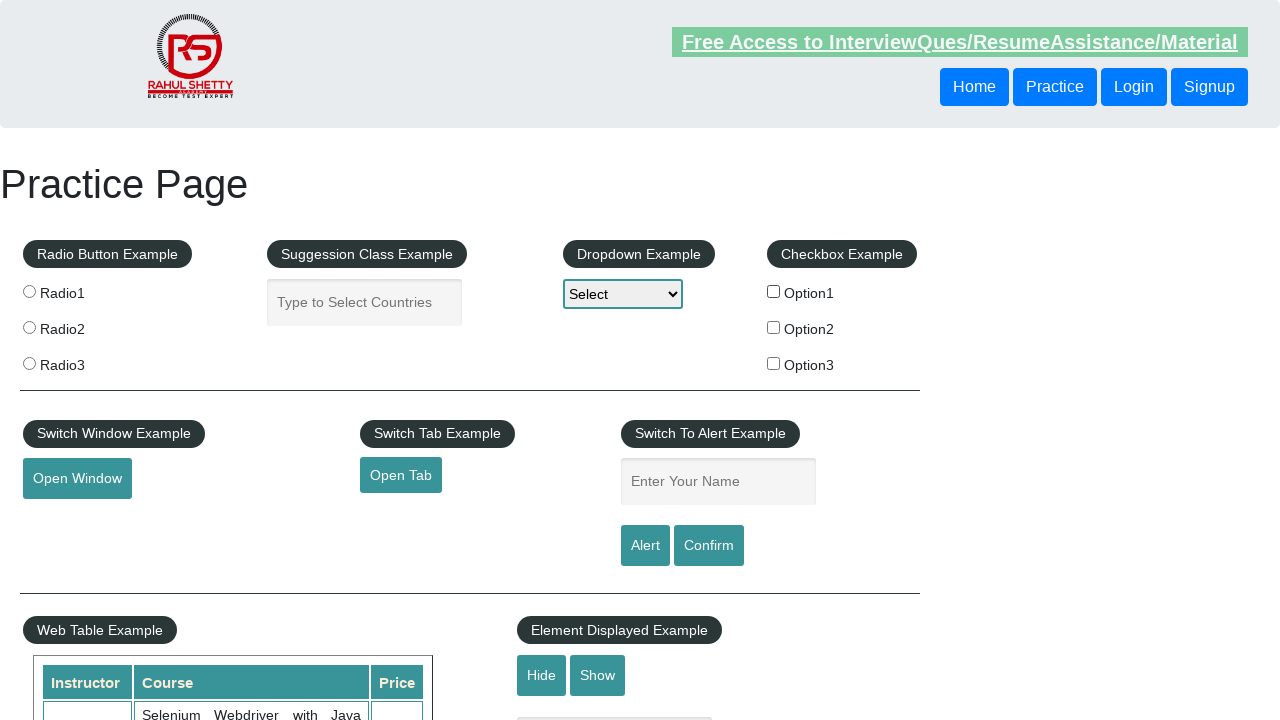

Located all checkboxes on the page
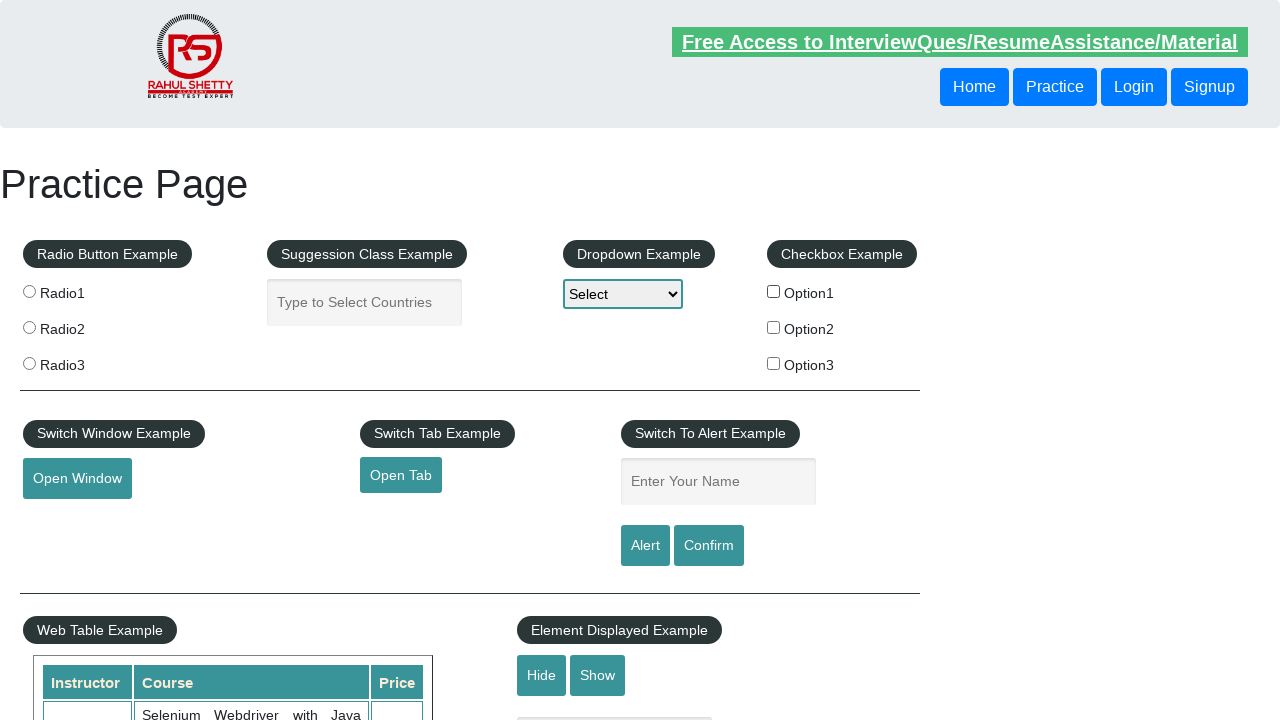

Counted 3 total checkboxes on the page
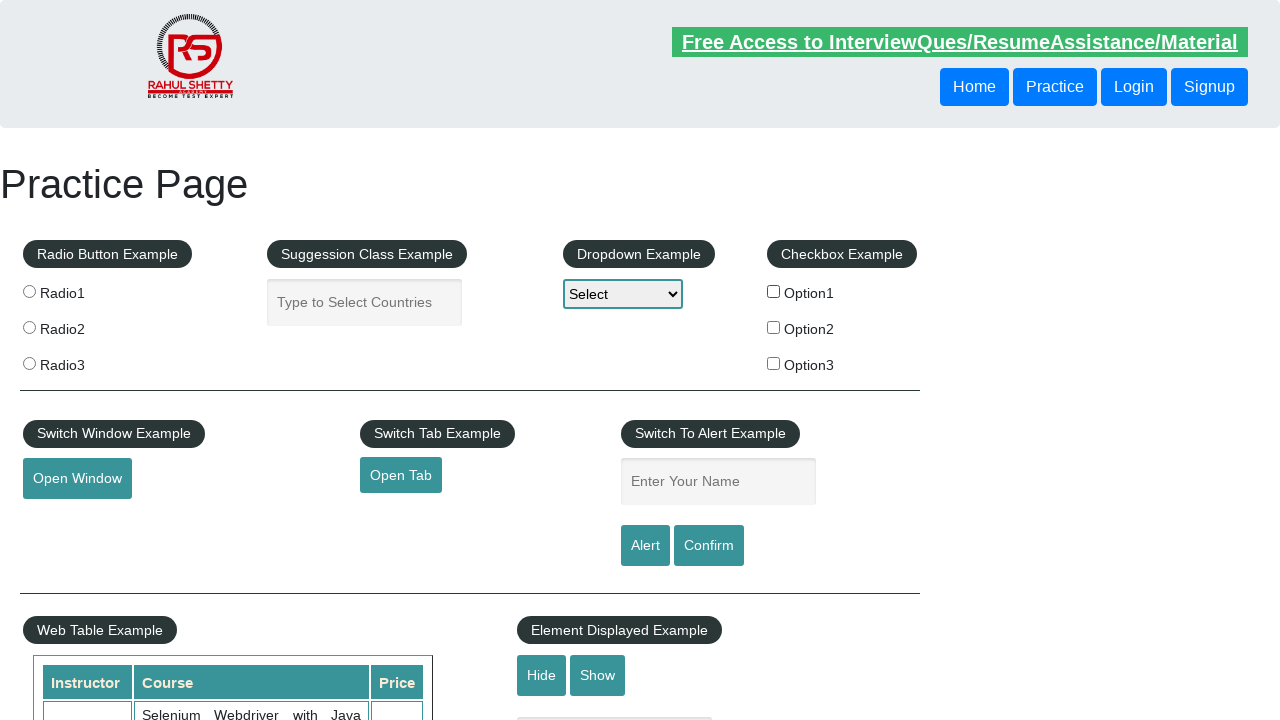

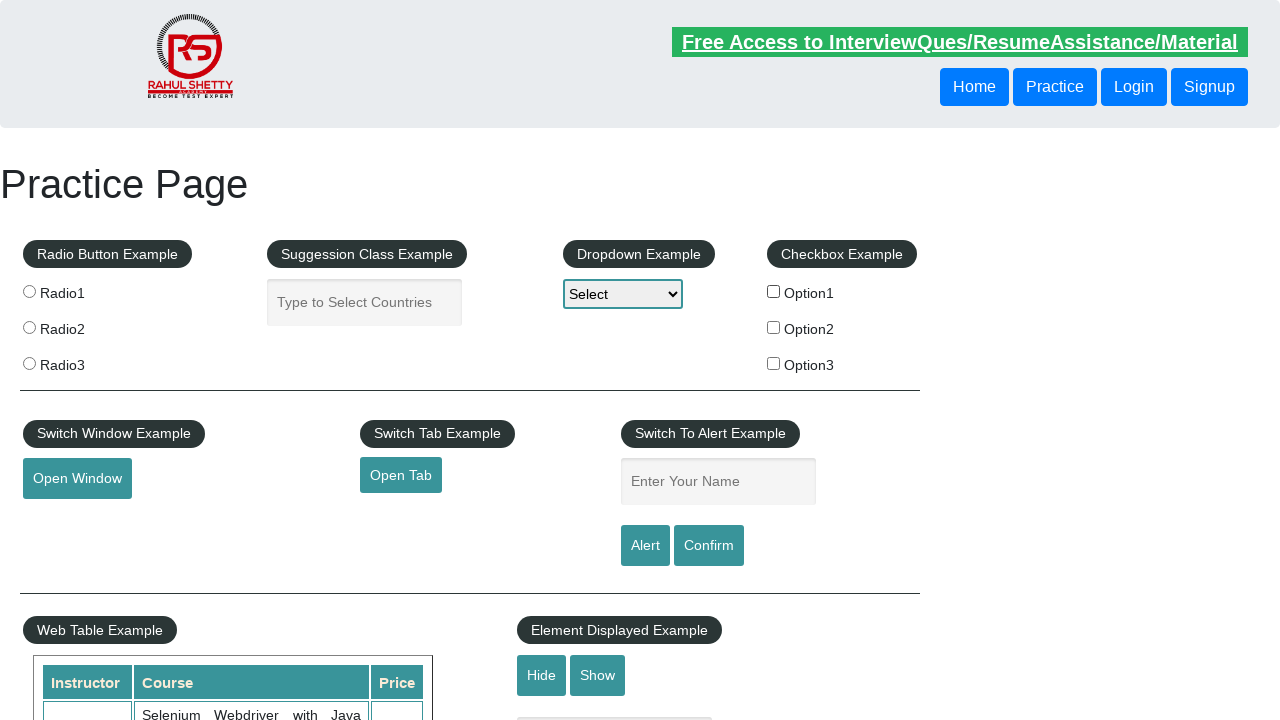